Tests window handling by clicking a link that opens a new window, switching to it, and verifying the content

Starting URL: https://the-internet.herokuapp.com/windows

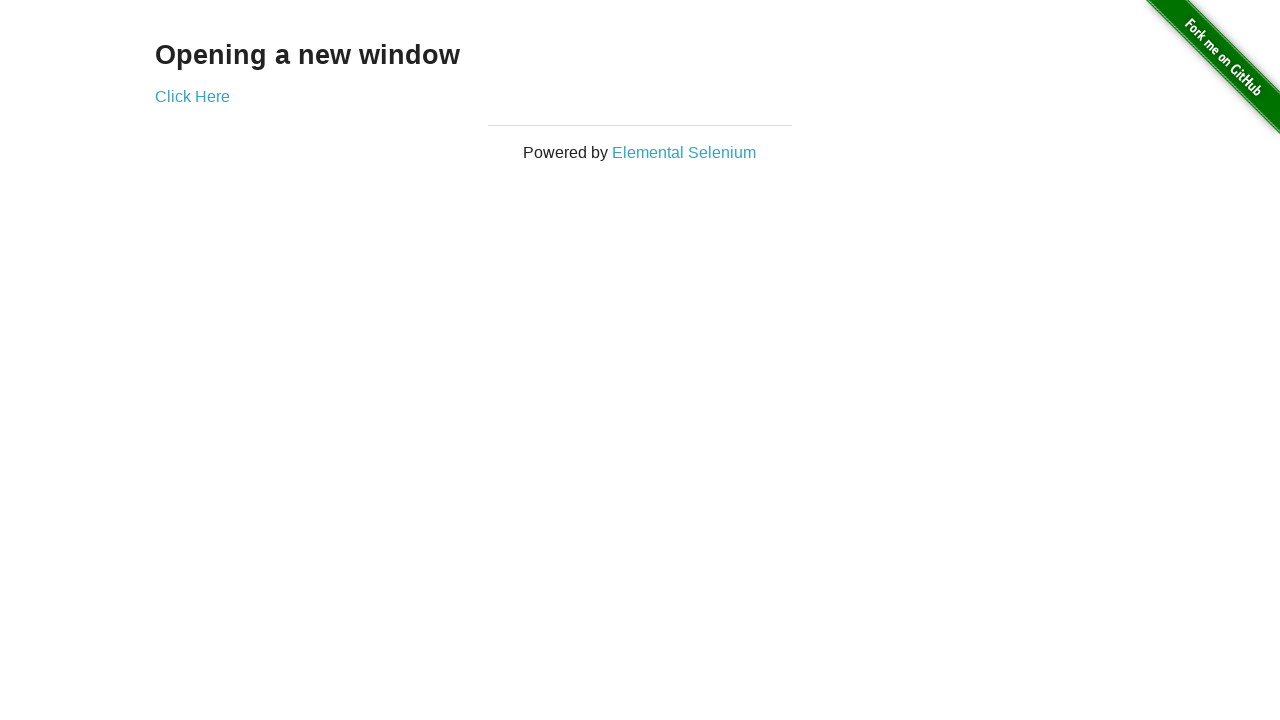

Clicked 'Click Here' link to open new window at (192, 96) on text=Click Here
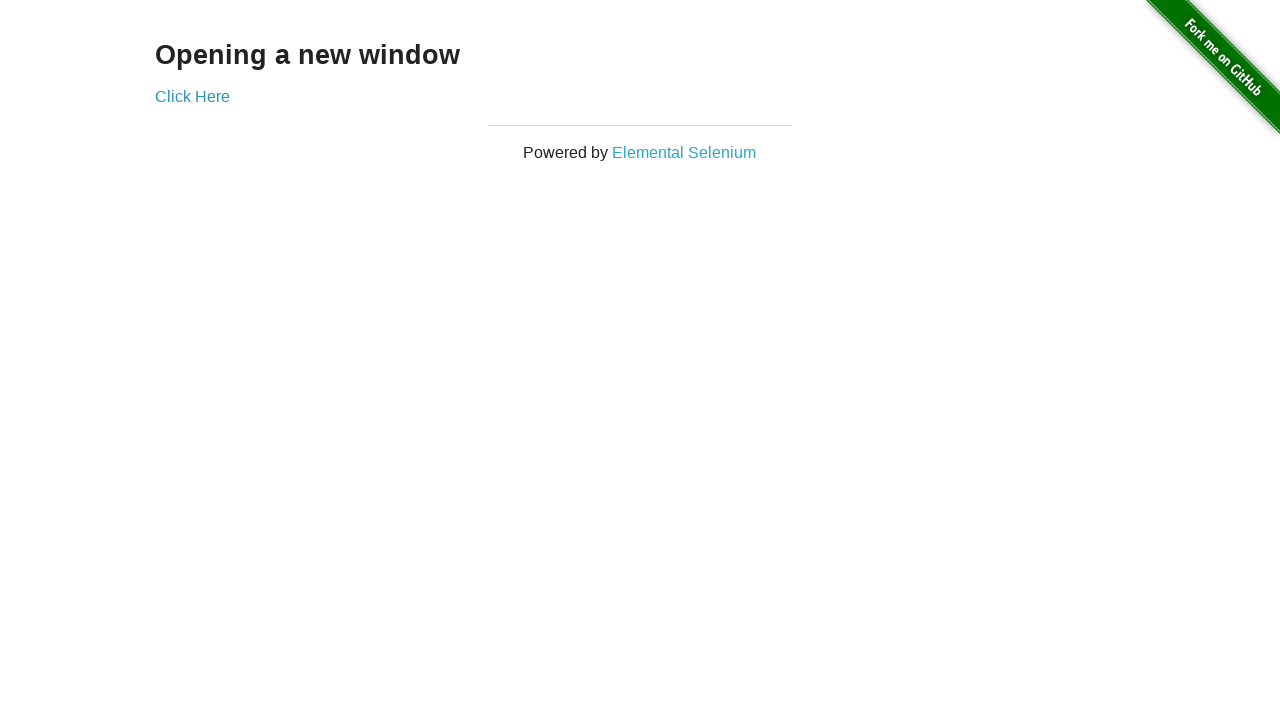

New window opened and captured
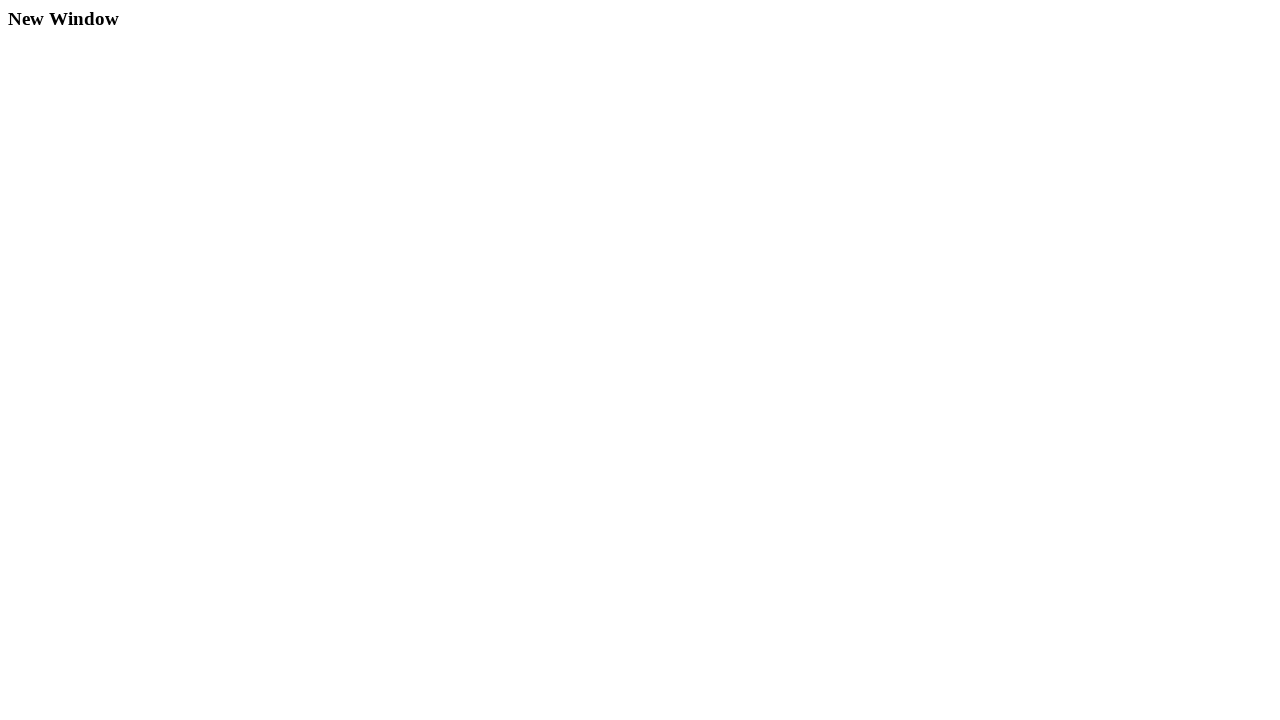

Verified 'New Window' text present in new page content
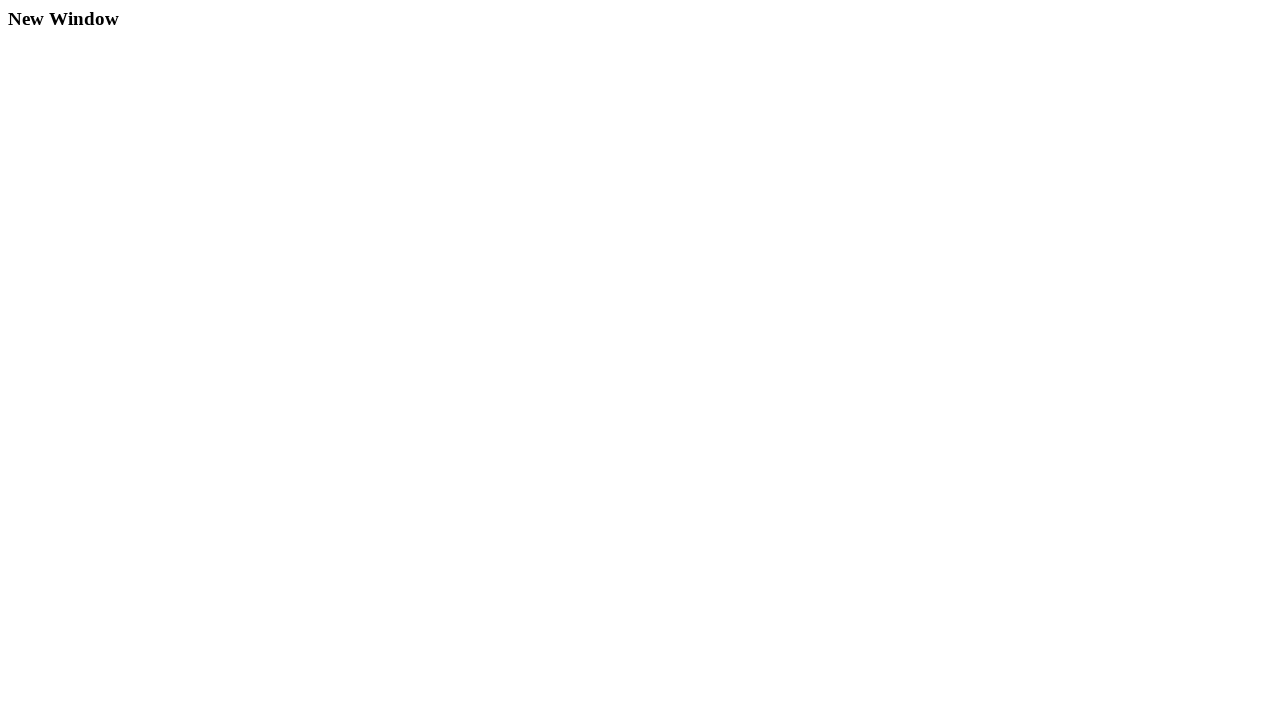

Closed the new window
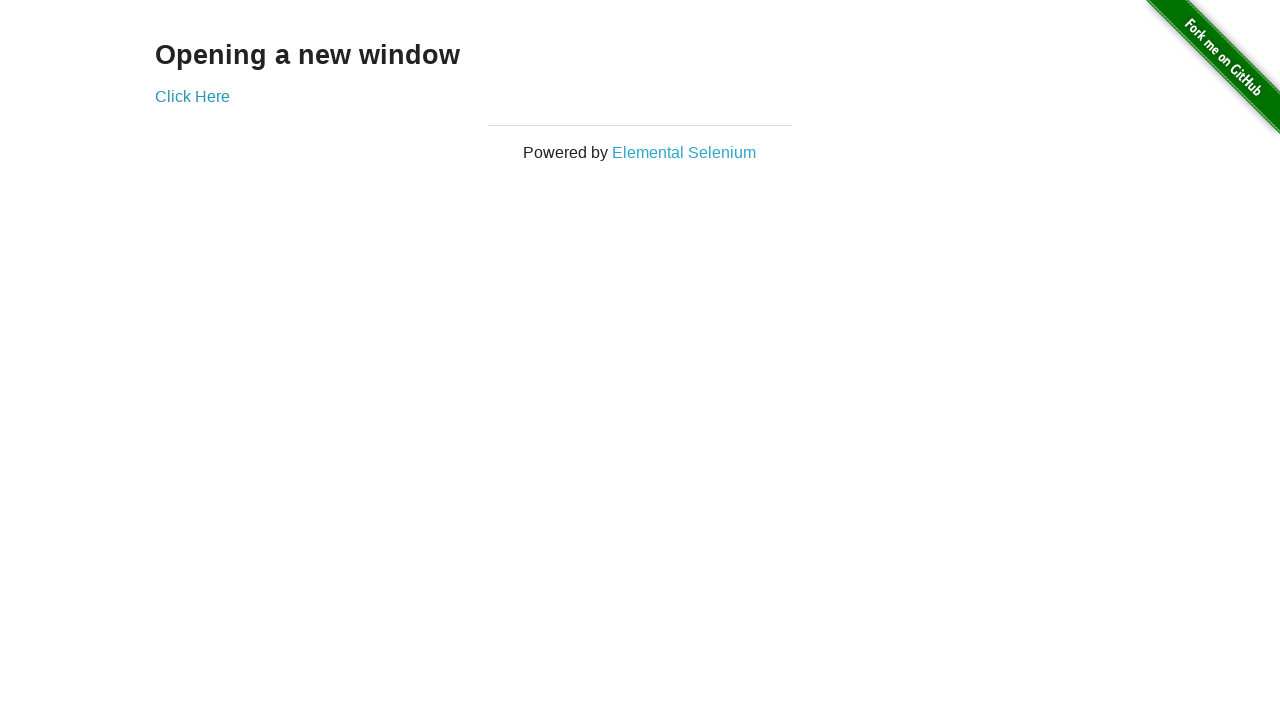

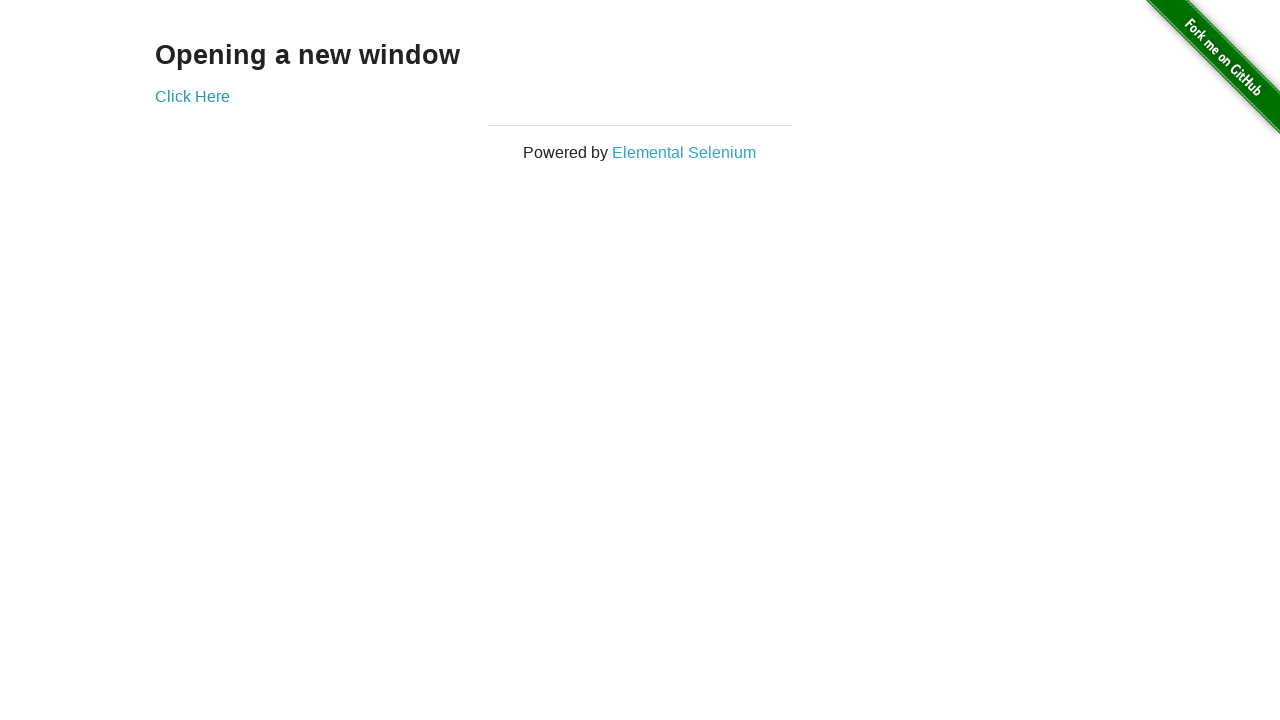